Fills out a registration form with user details including name, address, contact information, and account credentials, then submits the form

Starting URL: https://parabank.parasoft.com/parabank/register.htm

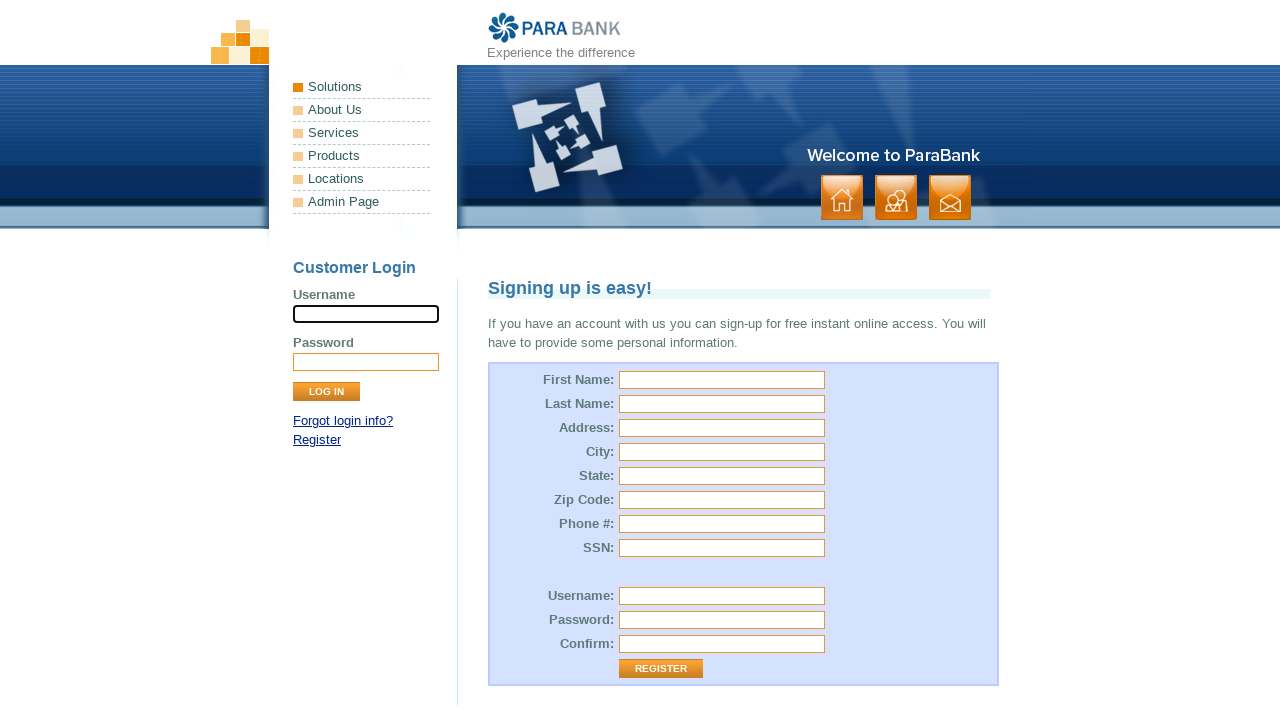

Filled first name field with 'Gulden' on input[name='customer.firstName']
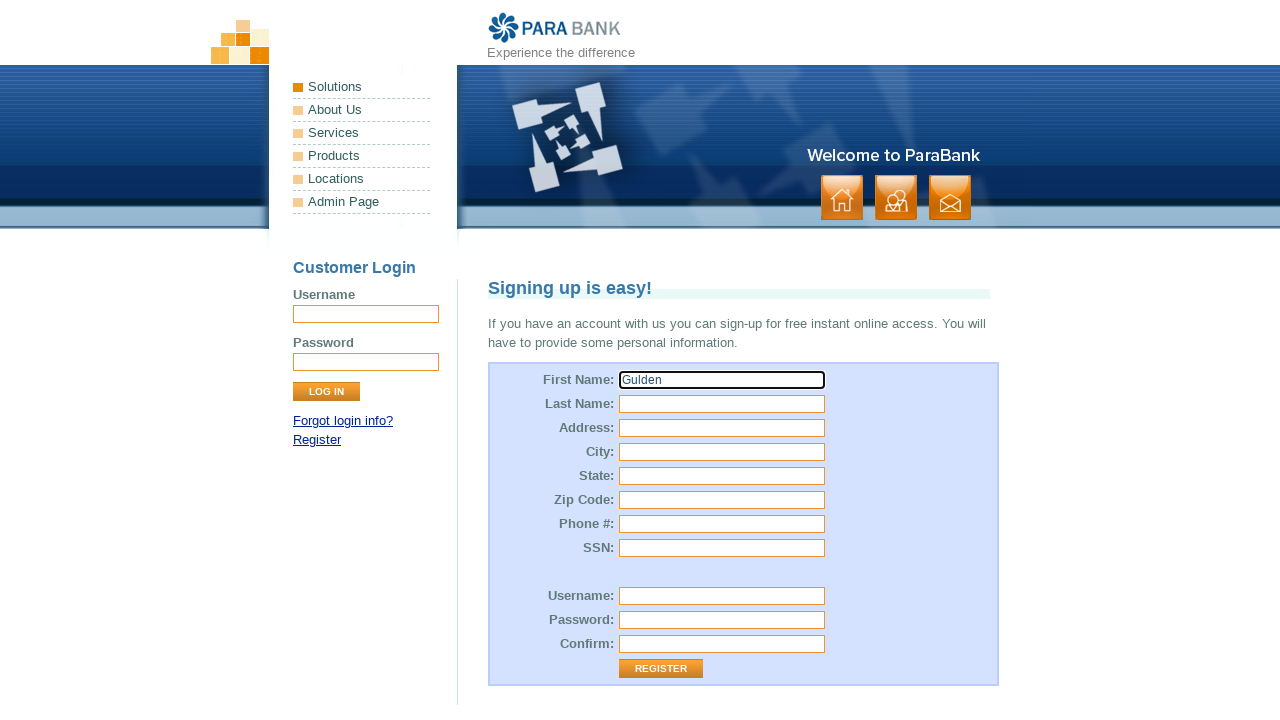

Filled last name field with 'Akhmedova' on input[name='customer.lastName']
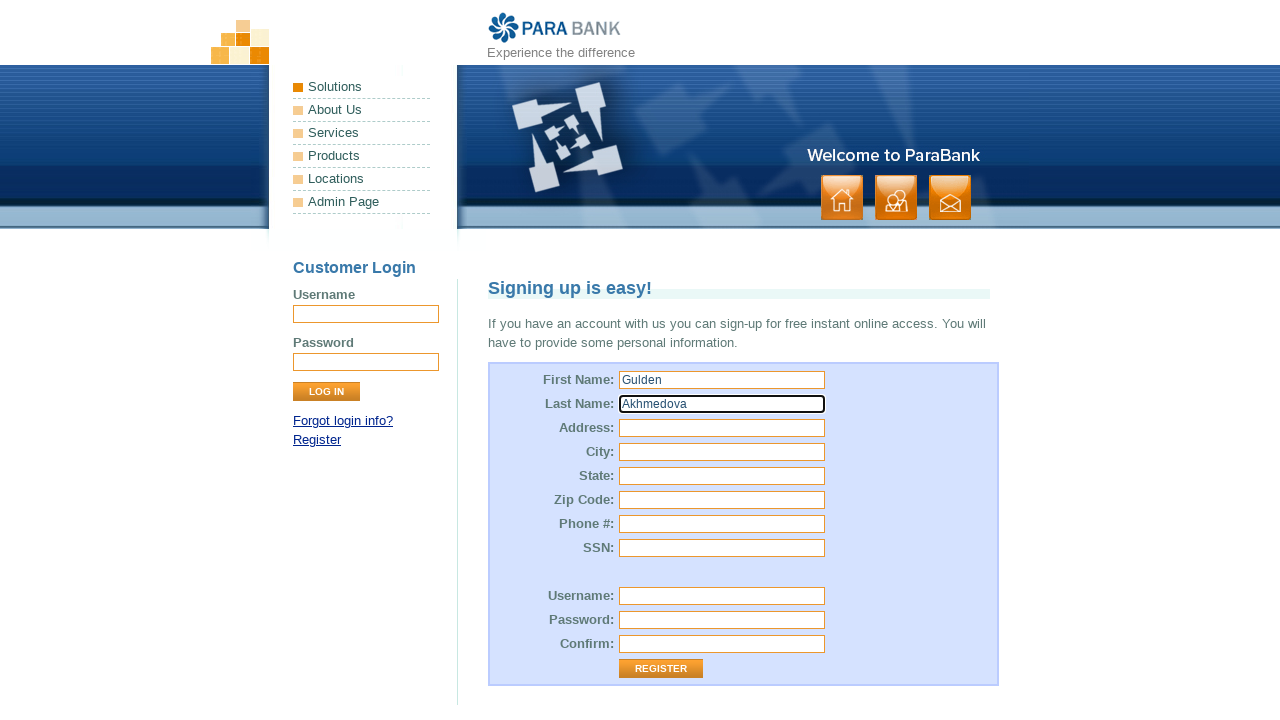

Filled street address field with '1008 Fidelity Dr' on #customer\.address\.street
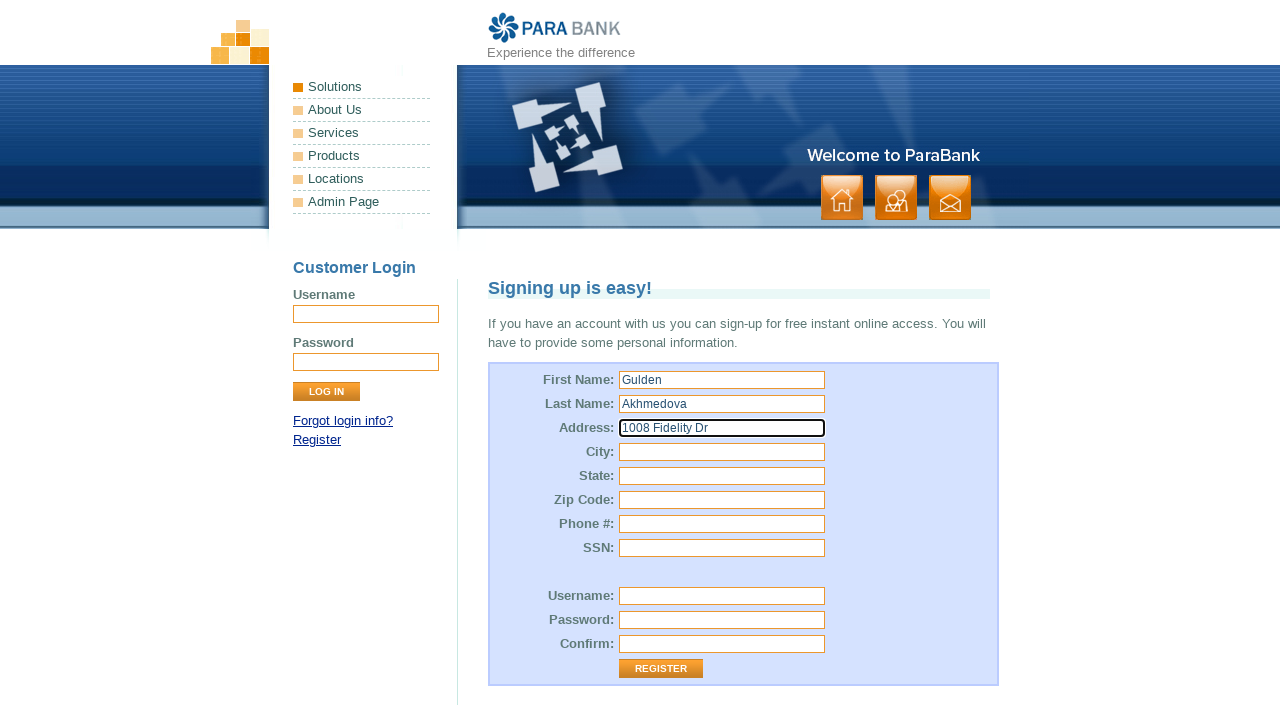

Filled city field with 'Pittsburgh' on #customer\.address\.city
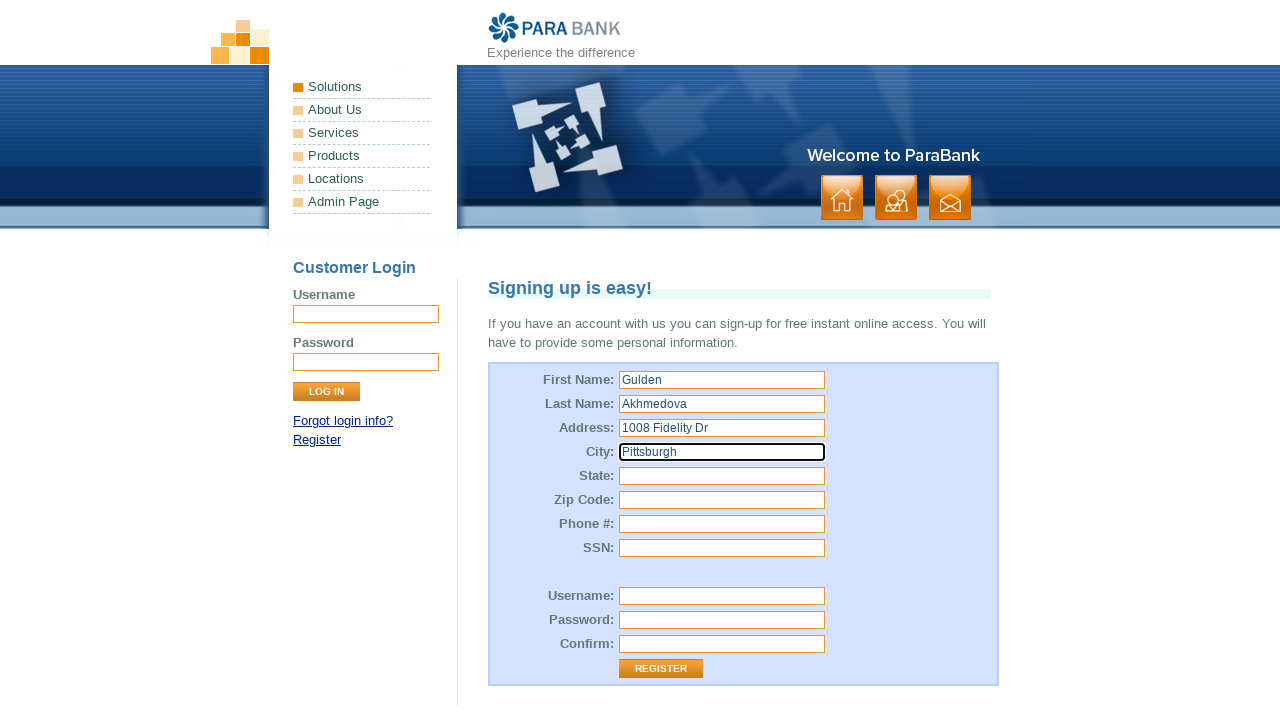

Filled state field with 'PA' on #customer\.address\.state
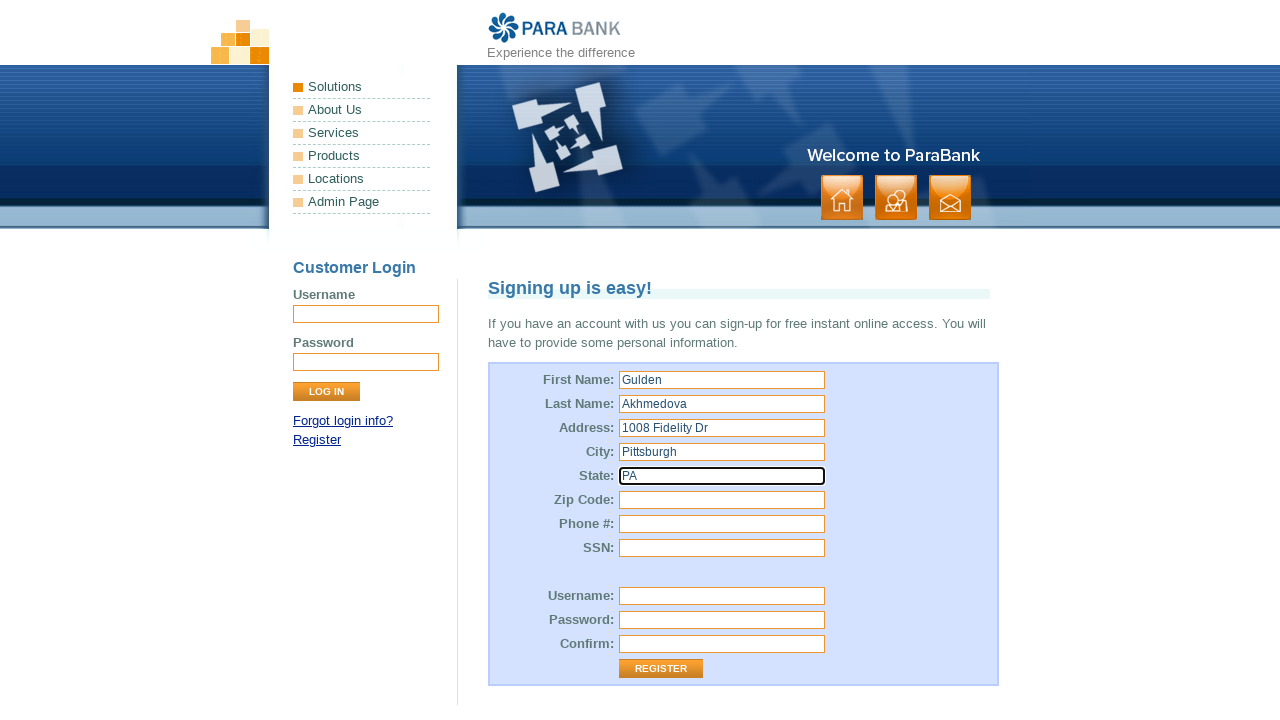

Filled zip code field with '15236' on #customer\.address\.zipCode
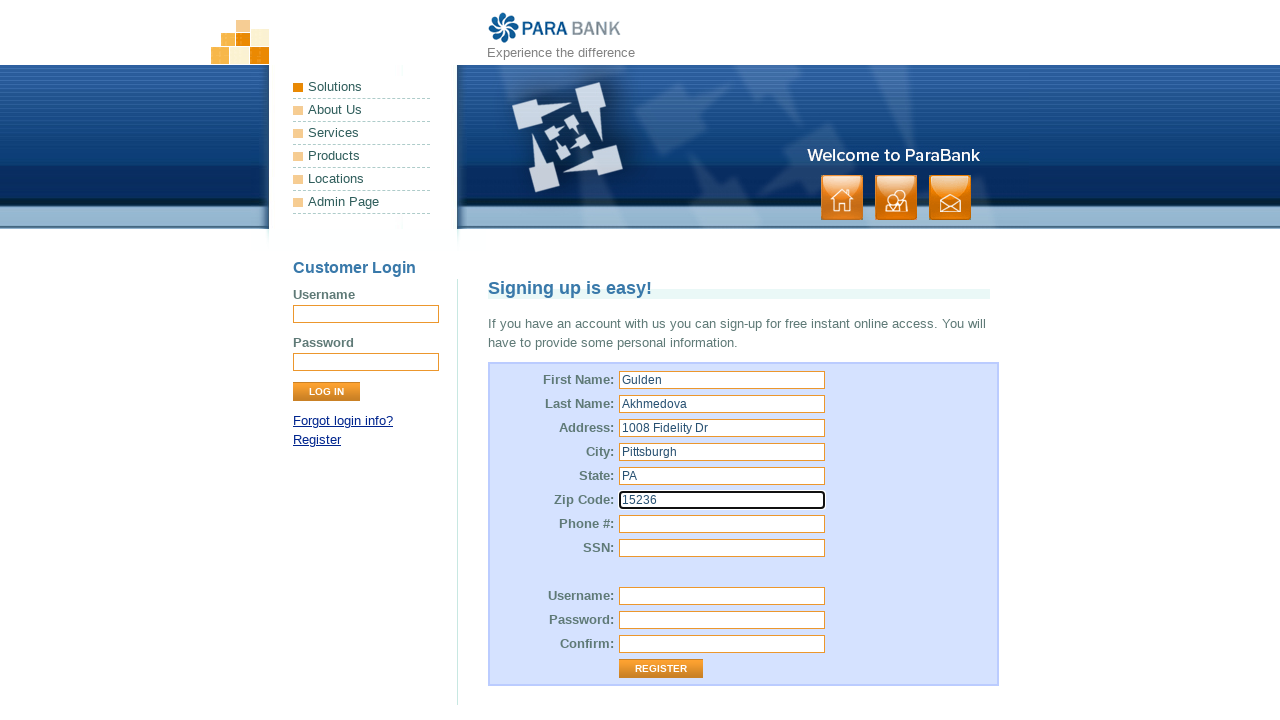

Filled phone number field with '456-985-3333' on #customer\.phoneNumber
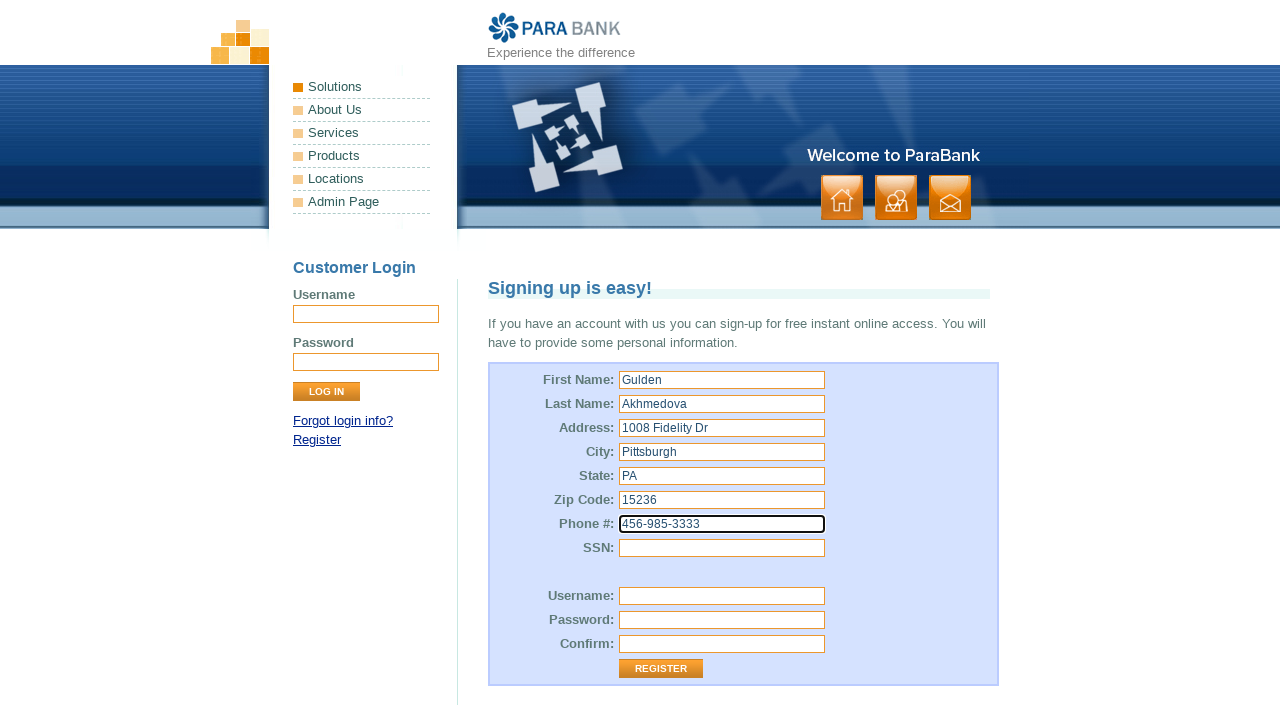

Filled SSN field with '123-45-6789' on input[name='customer.ssn']
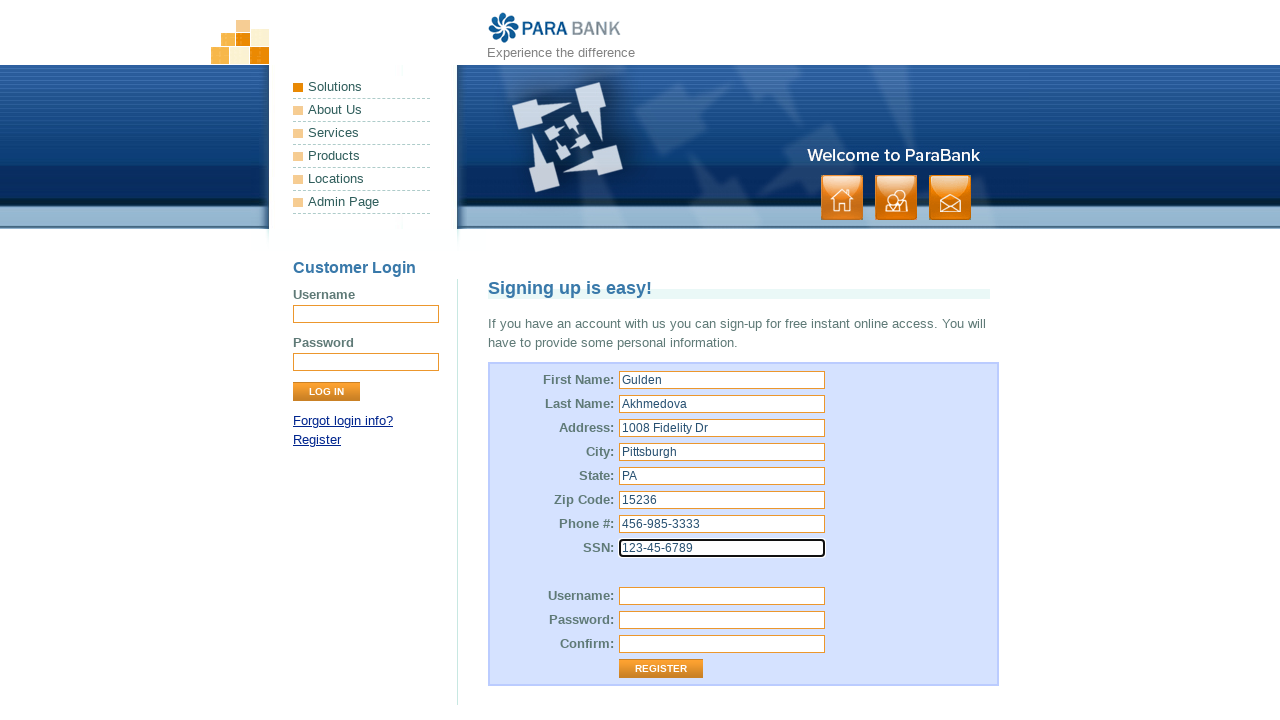

Filled username field with 'GldAkh' on #customer\.username
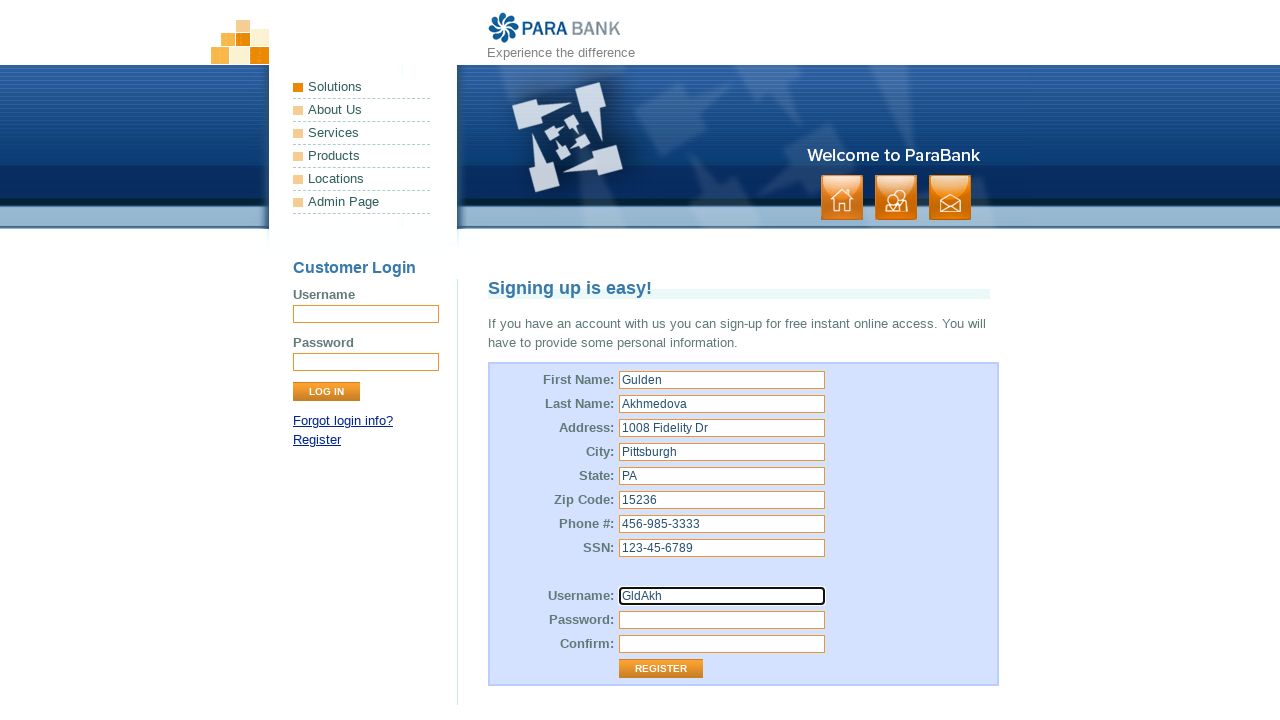

Filled password field with 'Password123456' on #customer\.password
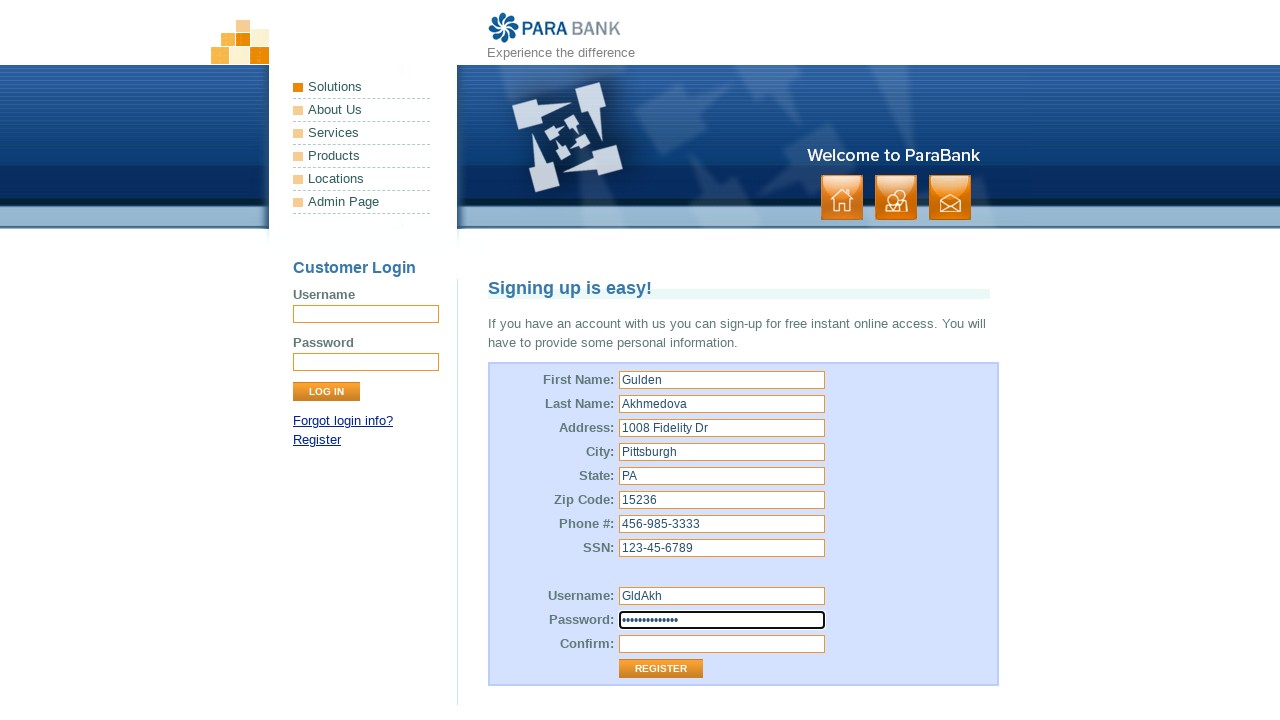

Filled repeated password field with 'Password123456' on #repeatedPassword
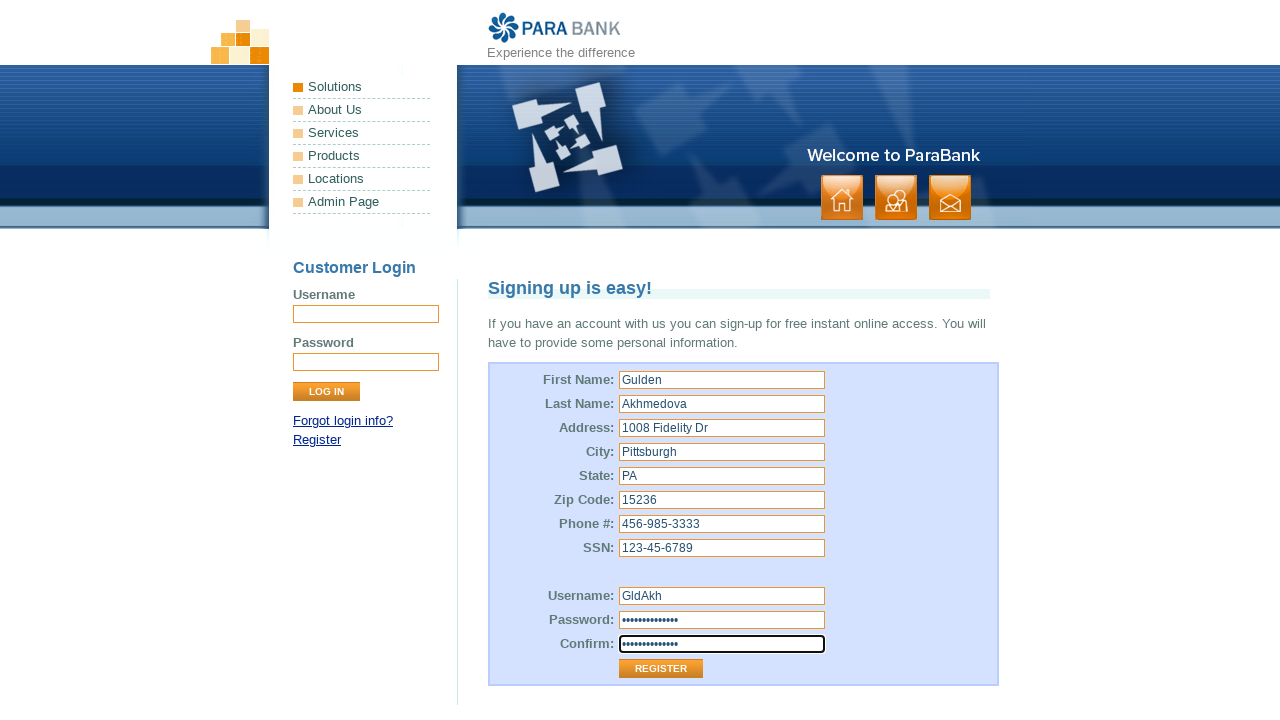

Clicked submit button to register account at (896, 198) on .button
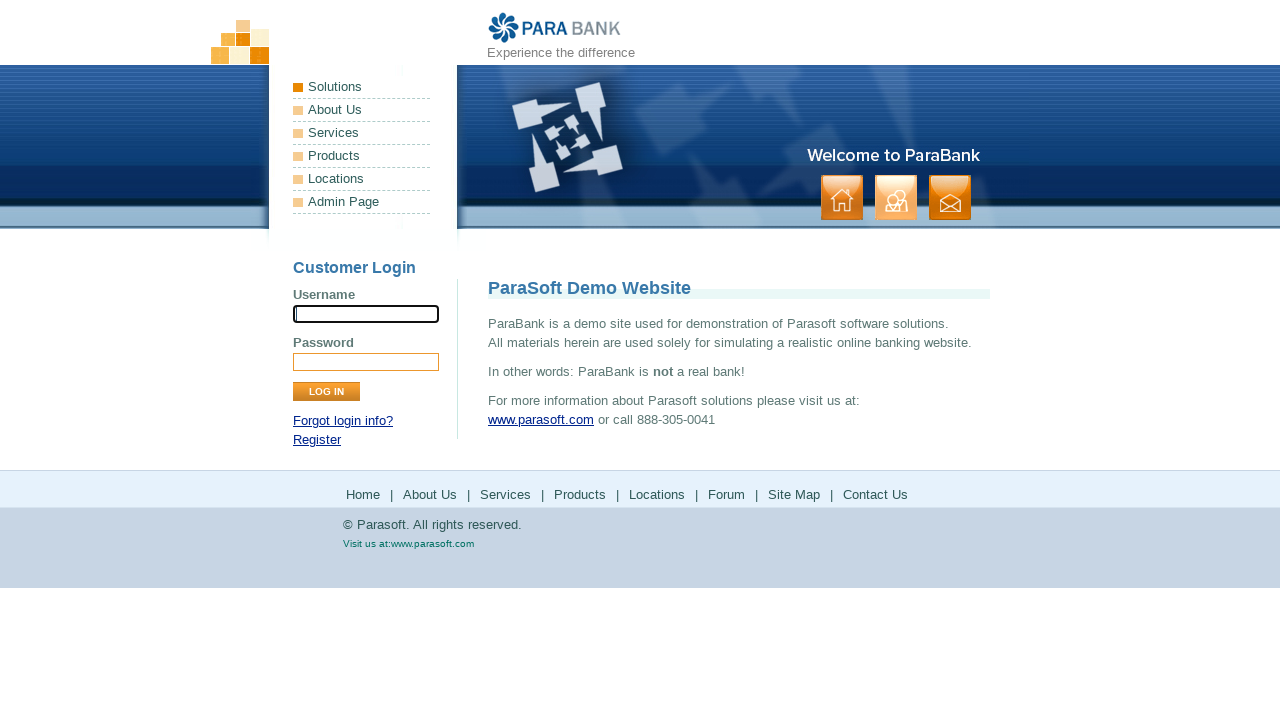

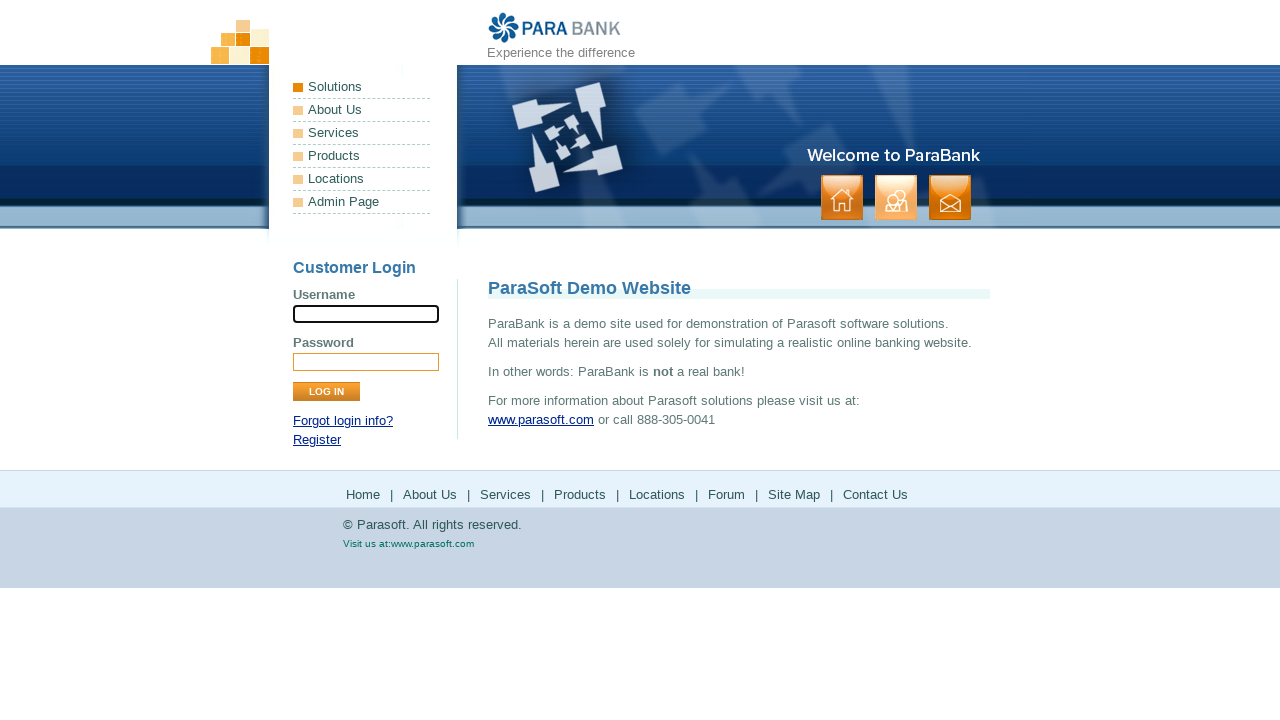